Tests double-click functionality by double-clicking a button and verifying the resulting text

Starting URL: https://automationfc.github.io/basic-form/index.html

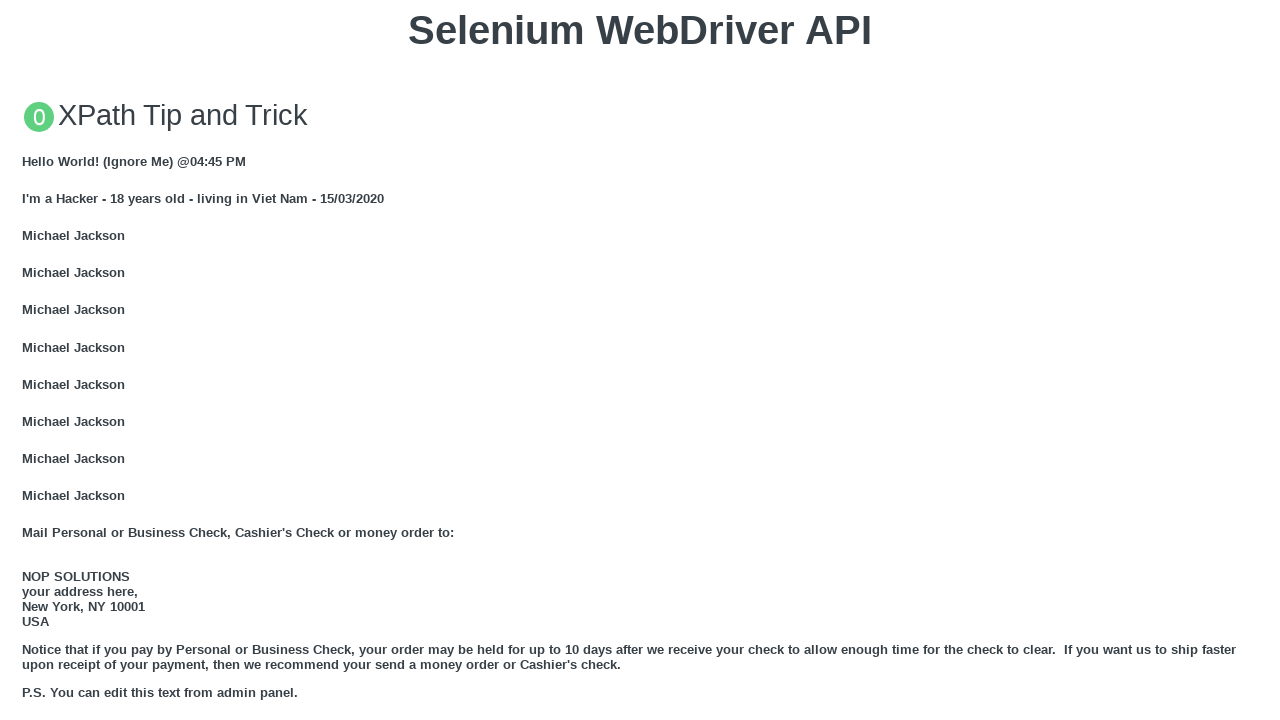

Double-clicked the 'Double click me' button at (640, 361) on xpath=//button[text()='Double click me']
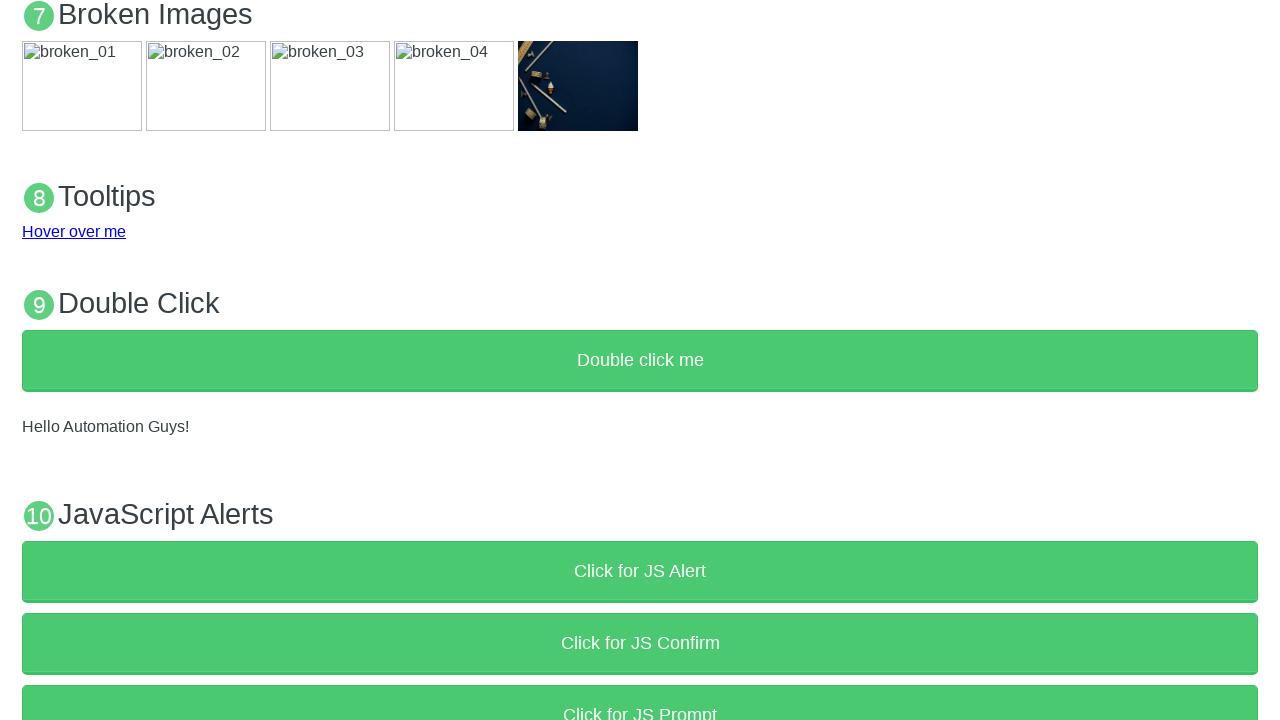

Verified that the result text is 'Hello Automation Guys!'
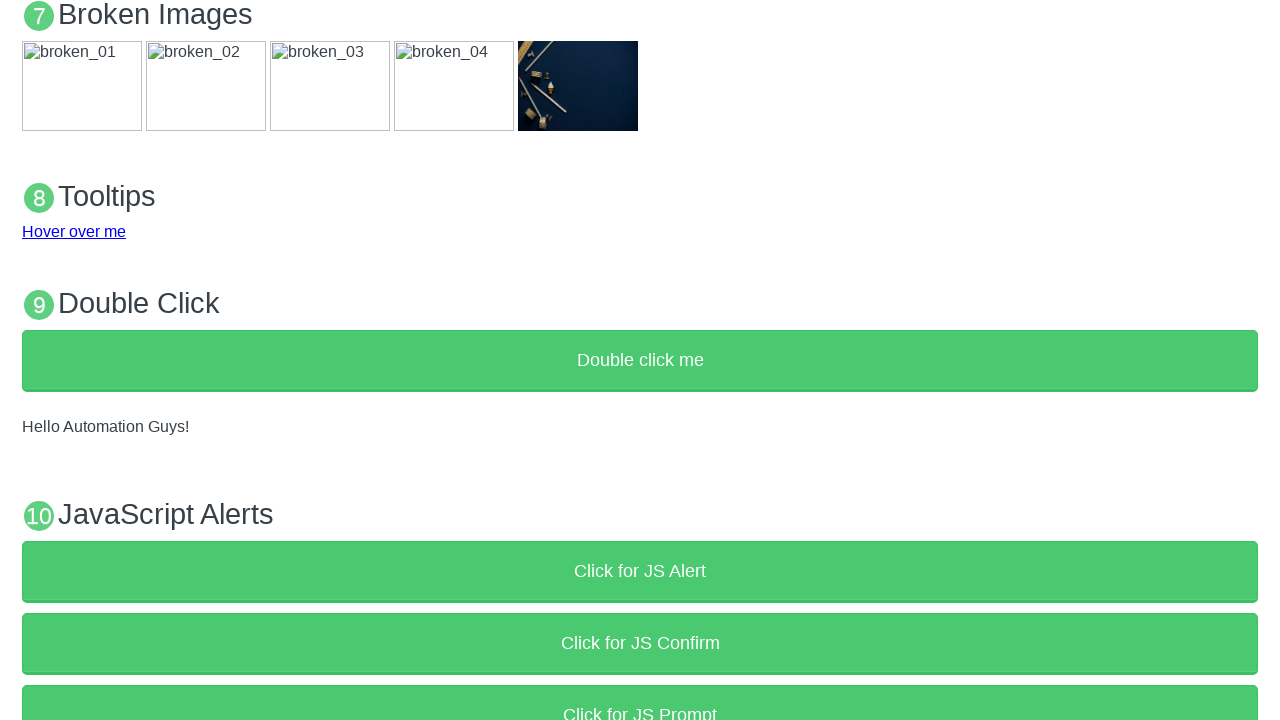

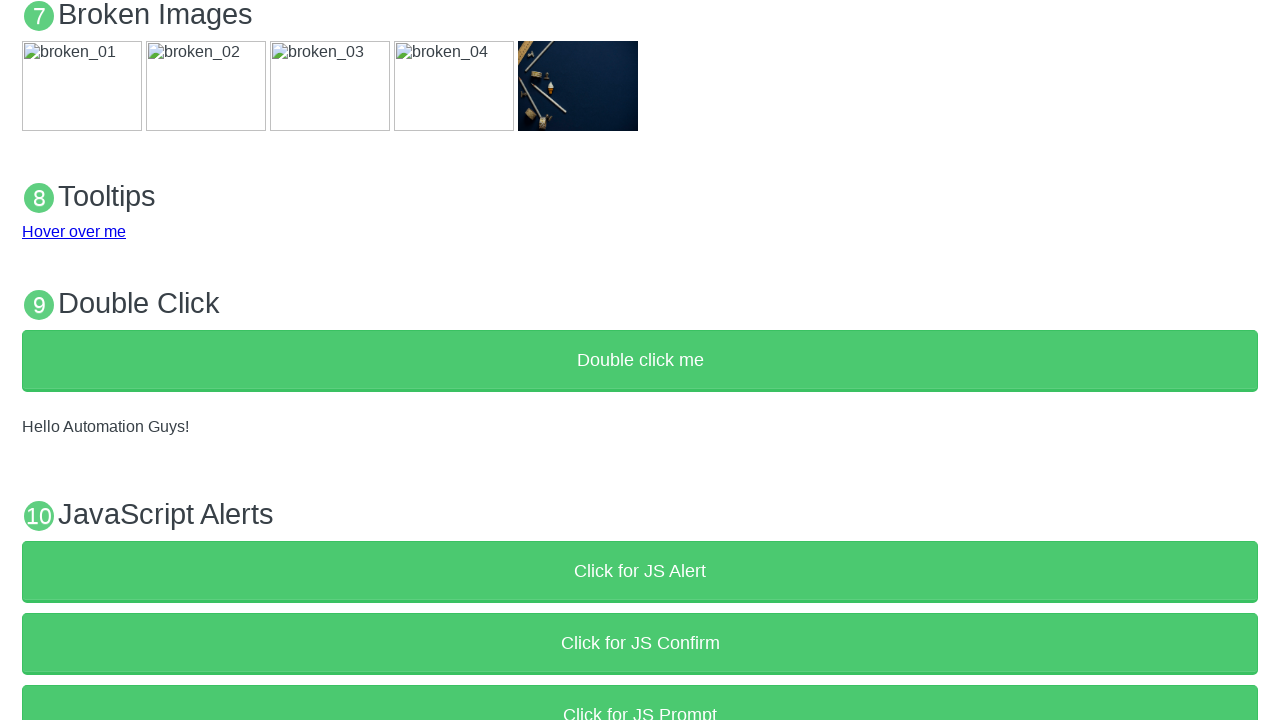